Navigates to the login page by clicking the Login link

Starting URL: http://shop.qa.rs/

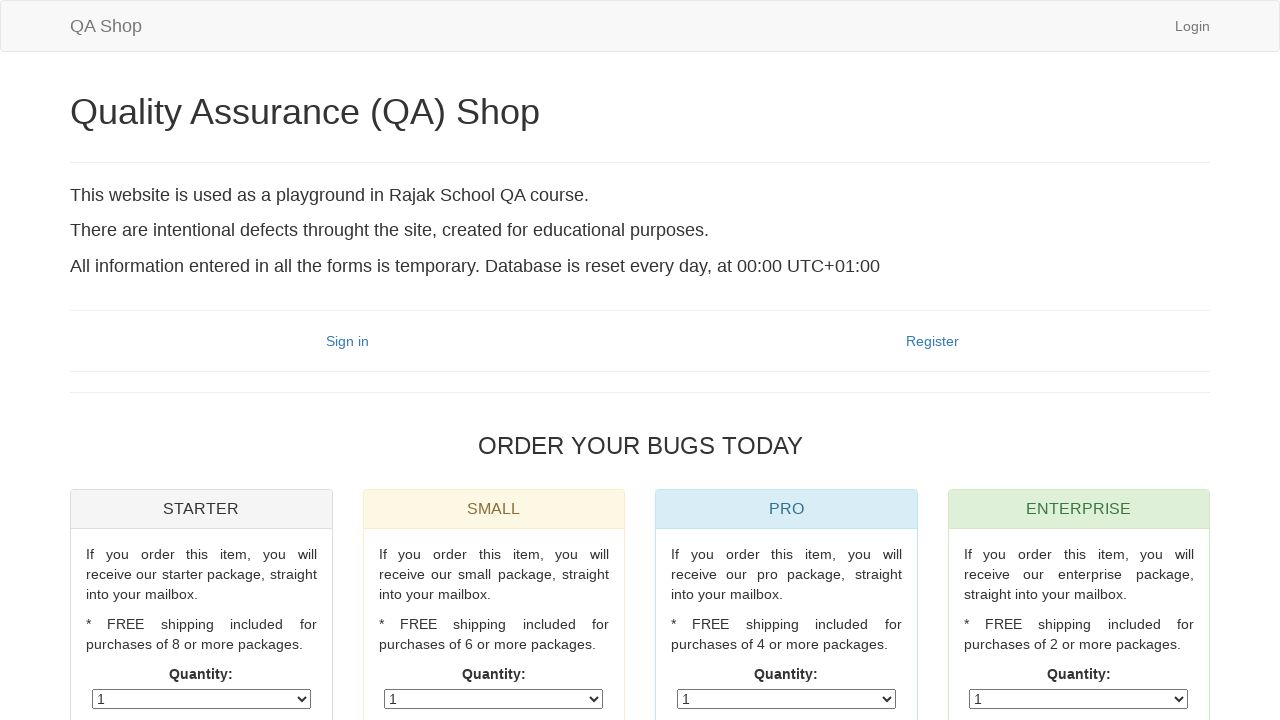

Clicked the Login link at (1192, 26) on a:text('Login')
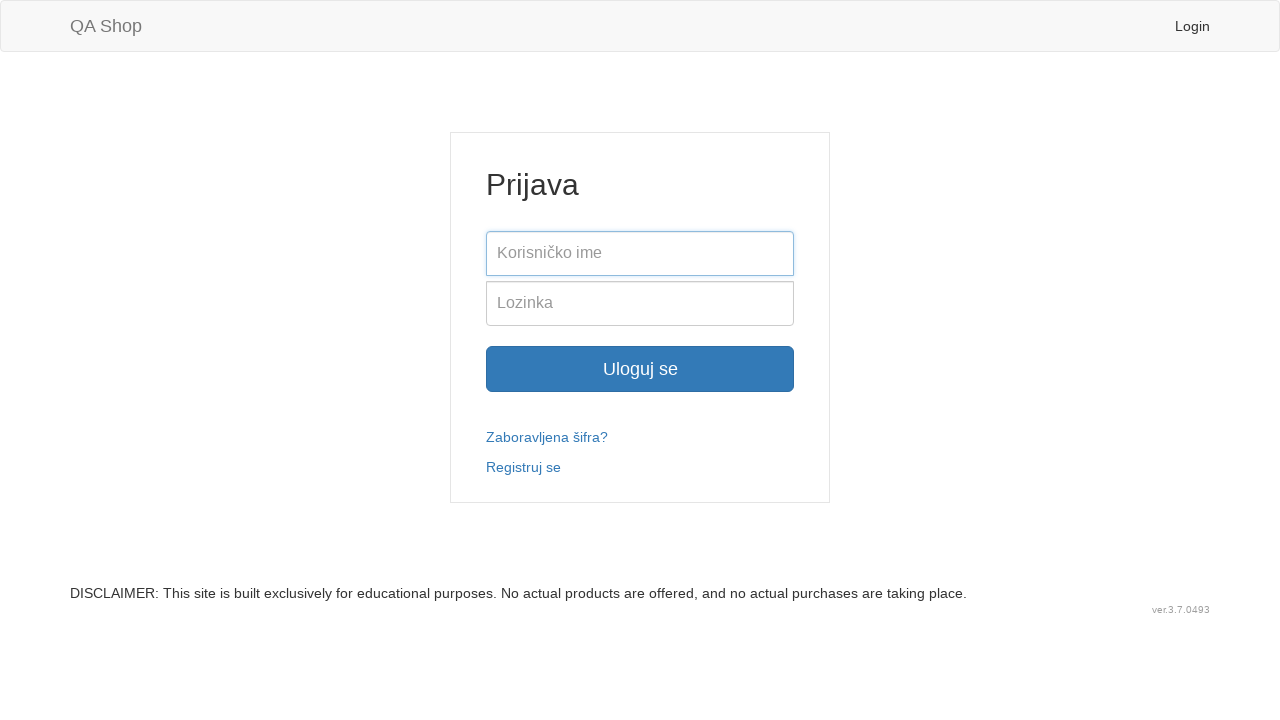

Login page loaded and heading element is visible
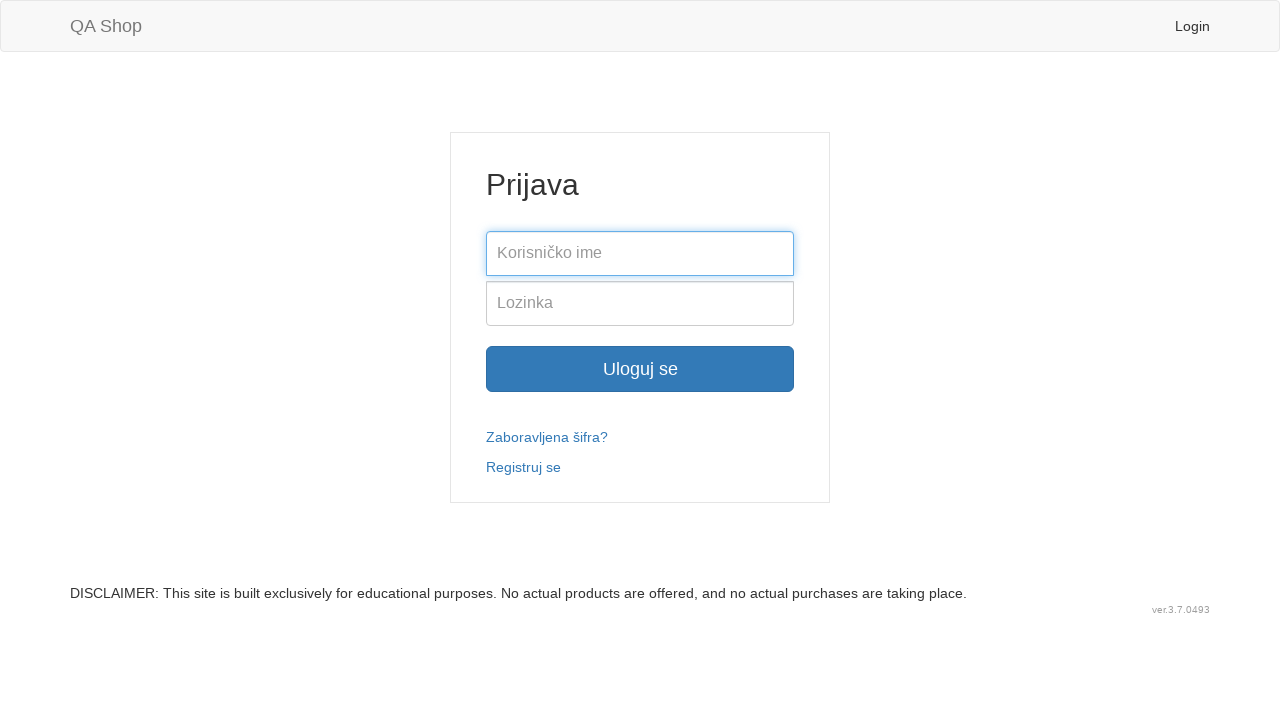

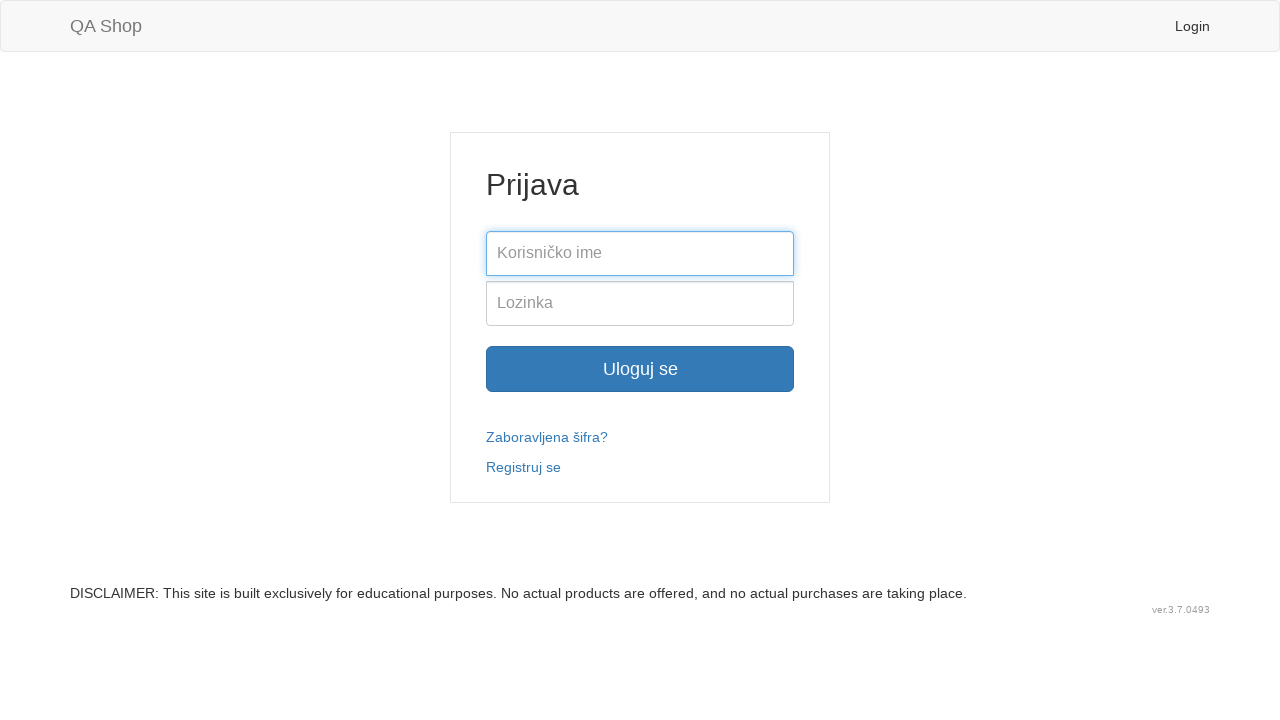